Tests the Excel to PDF conversion tool by navigating to ilovepdf.com and clicking the file upload button to initiate file selection

Starting URL: https://www.ilovepdf.com/excel_to_pdf

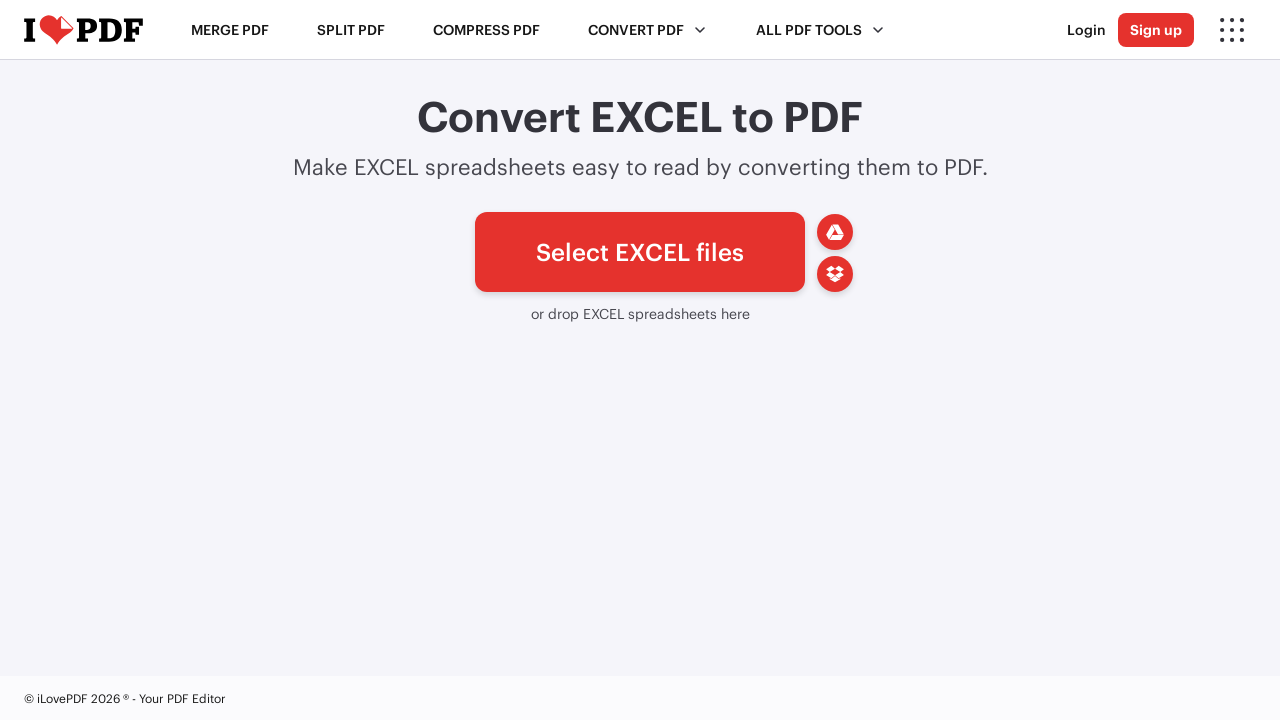

Waited for file upload button to be visible
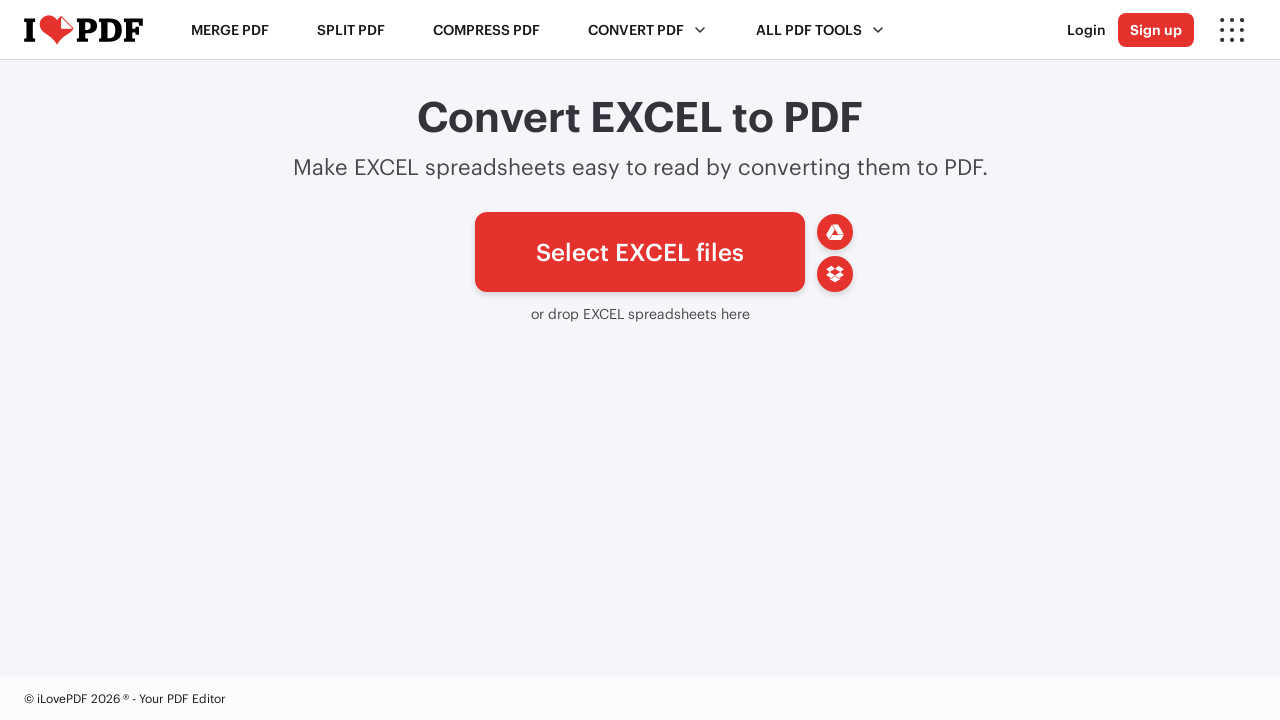

Clicked the file upload button to initiate file selection at (640, 252) on #pickfiles
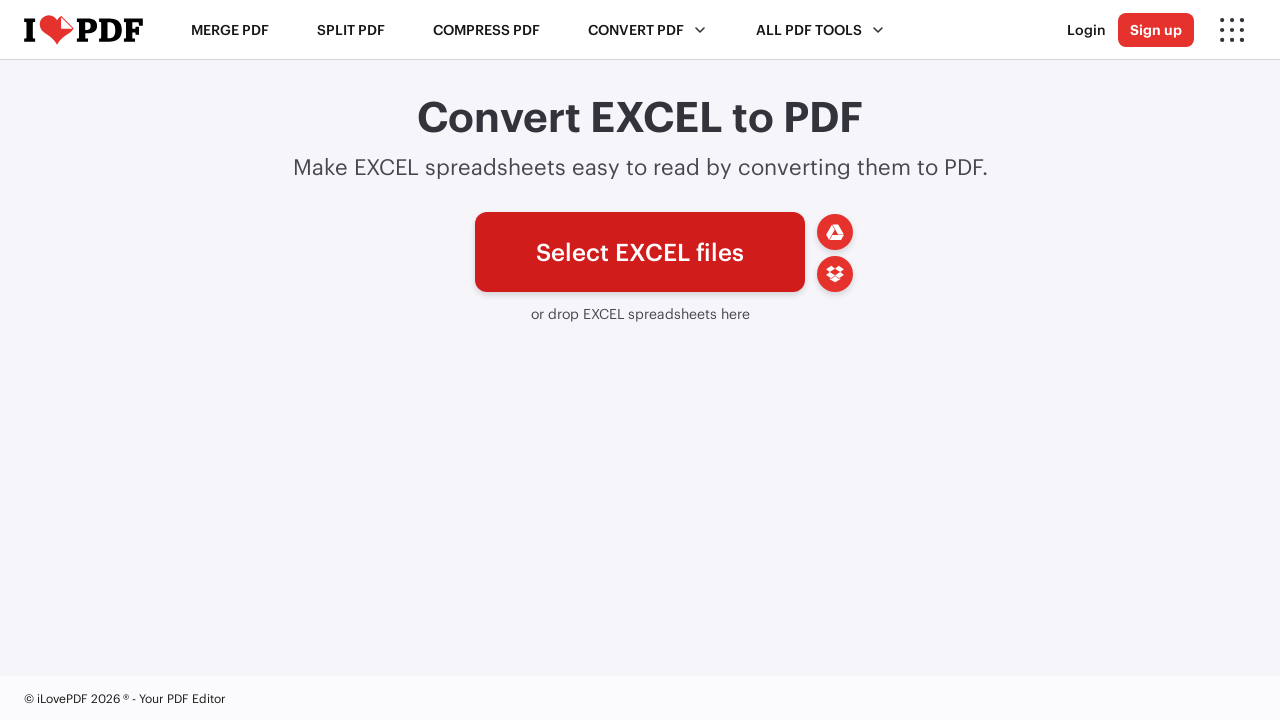

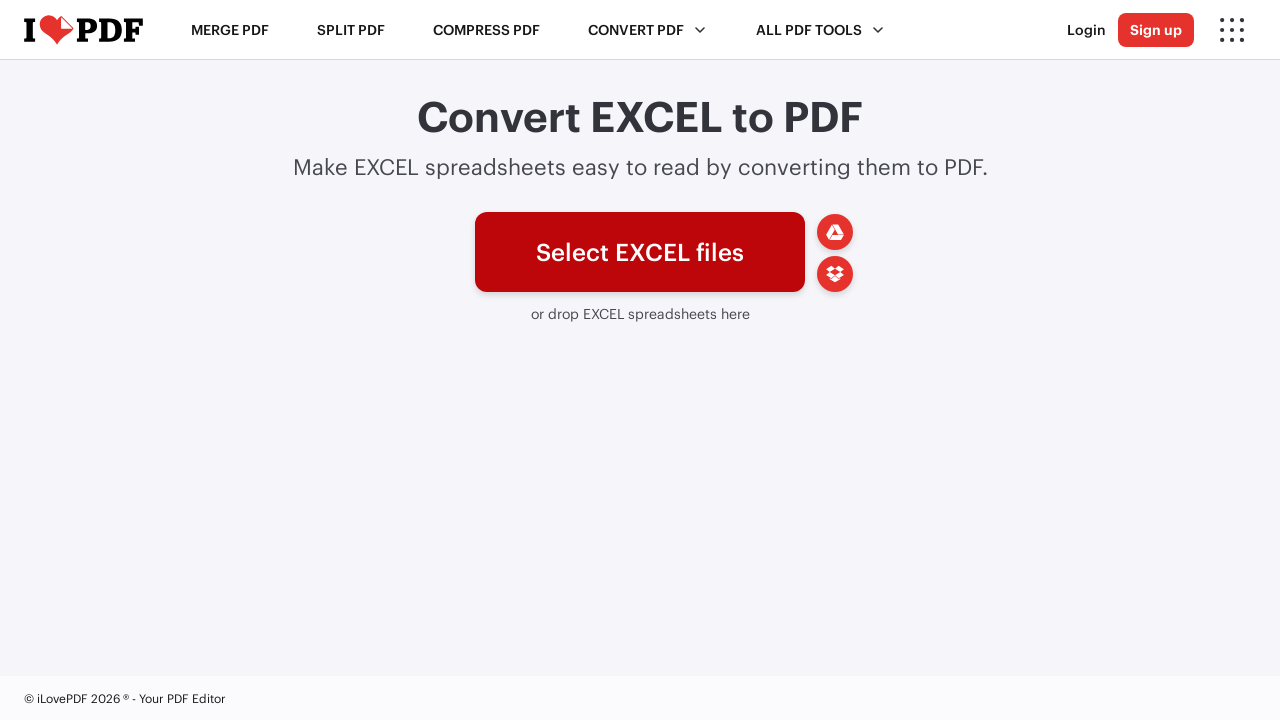